Tests that Clear completed button is hidden when no completed items exist

Starting URL: https://demo.playwright.dev/todomvc

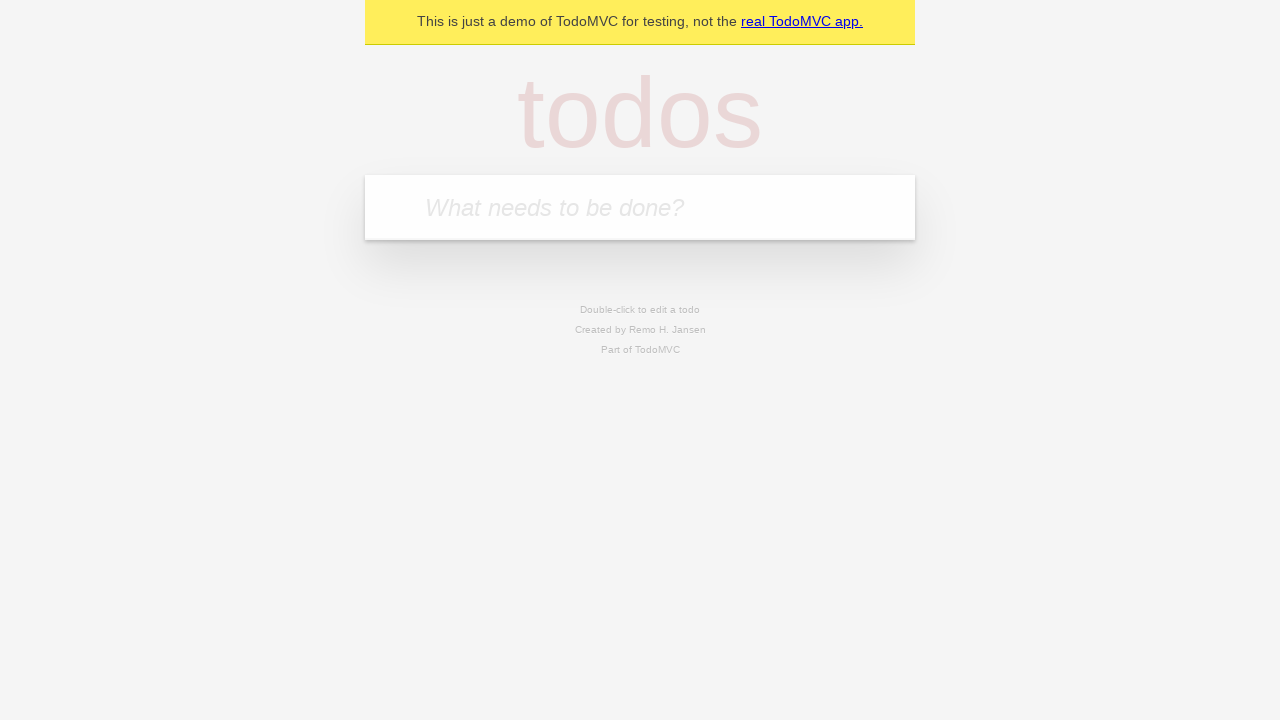

Filled todo input with 'buy some cheese' on internal:attr=[placeholder="What needs to be done?"i]
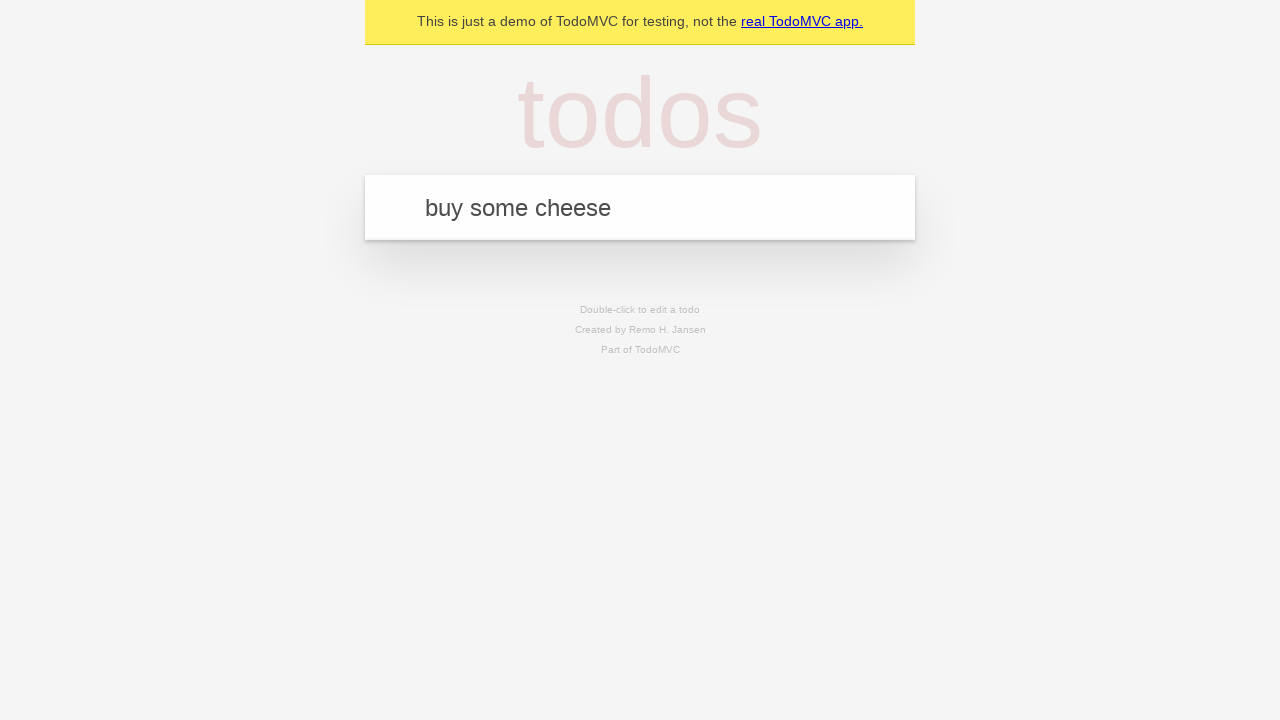

Pressed Enter to add first todo item on internal:attr=[placeholder="What needs to be done?"i]
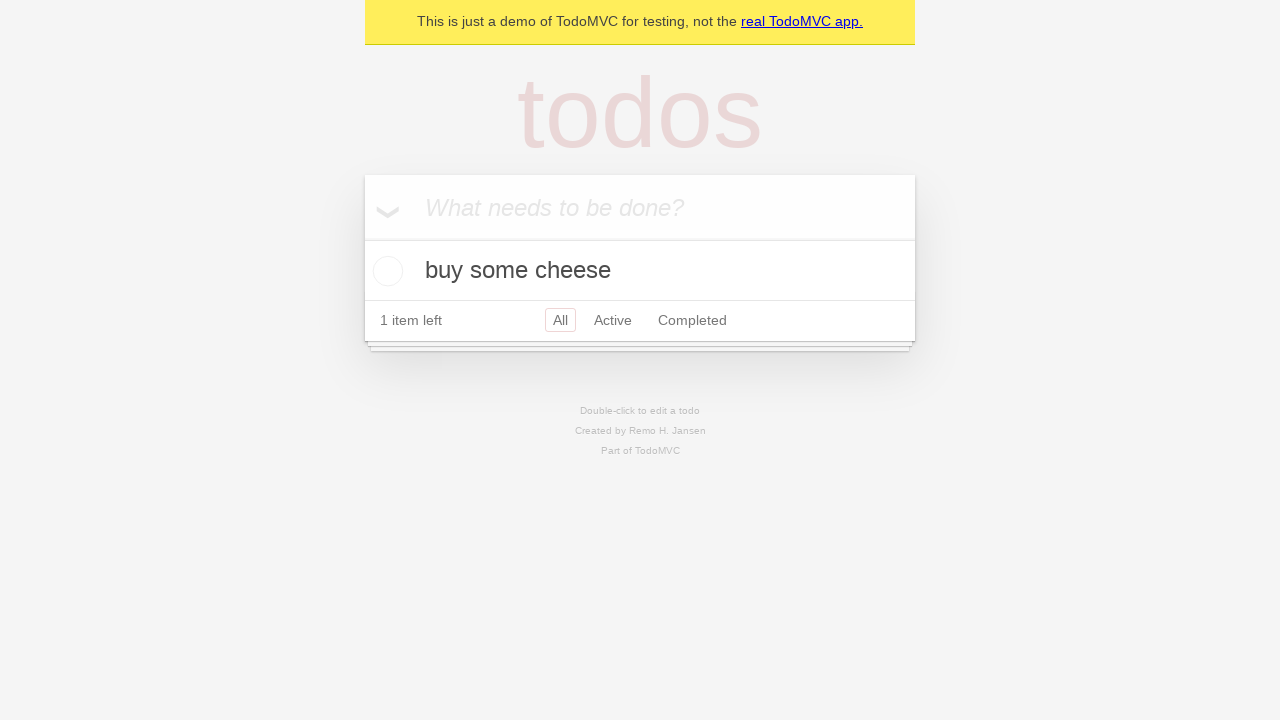

Filled todo input with 'feed the cat' on internal:attr=[placeholder="What needs to be done?"i]
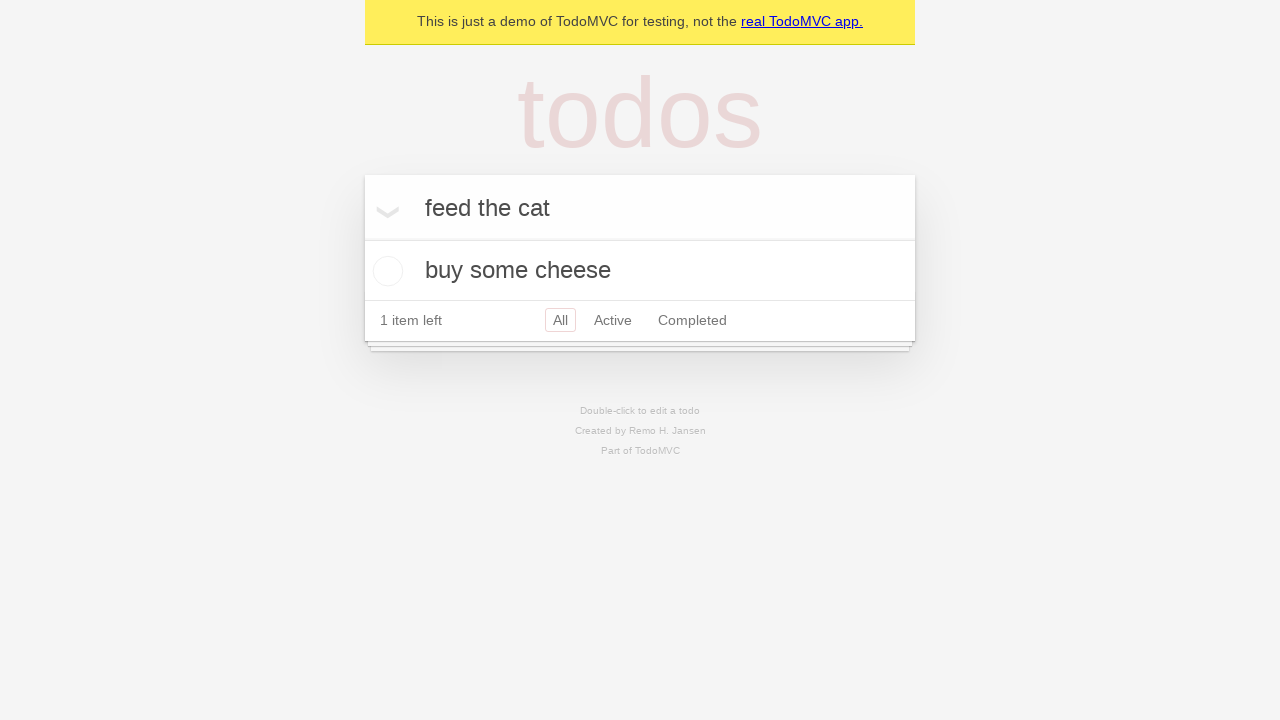

Pressed Enter to add second todo item on internal:attr=[placeholder="What needs to be done?"i]
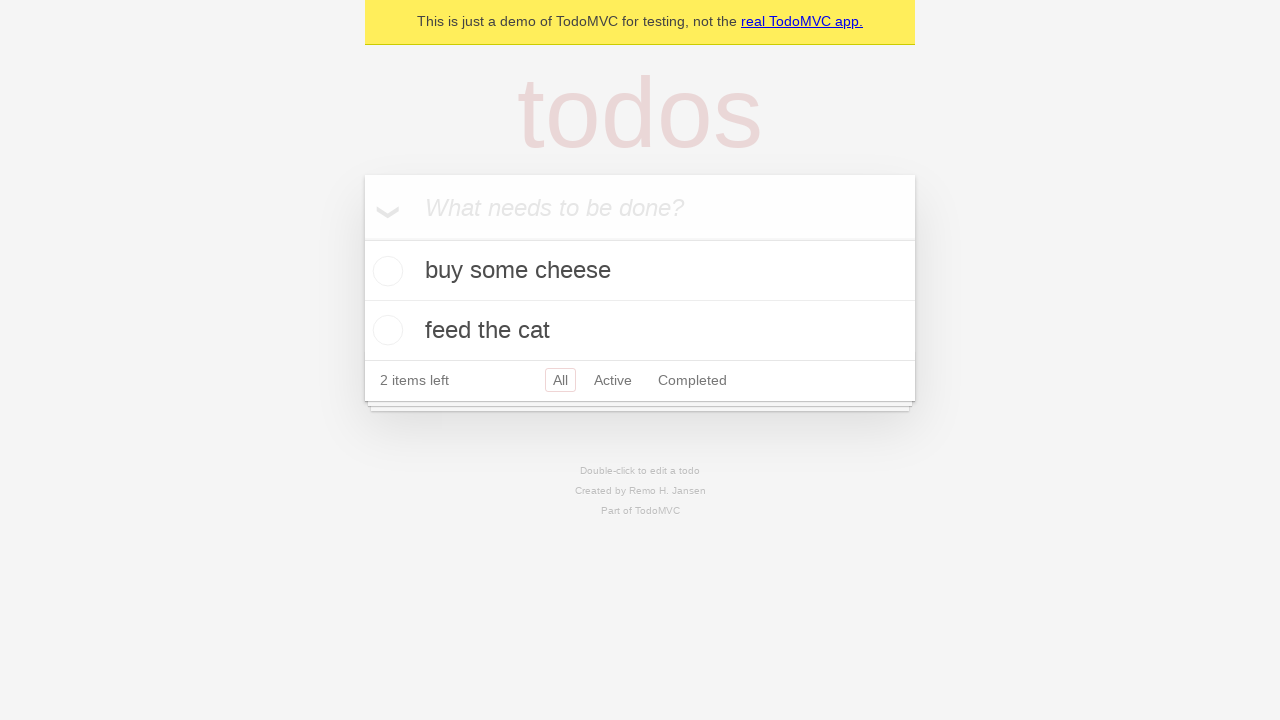

Filled todo input with 'book a doctors appointment' on internal:attr=[placeholder="What needs to be done?"i]
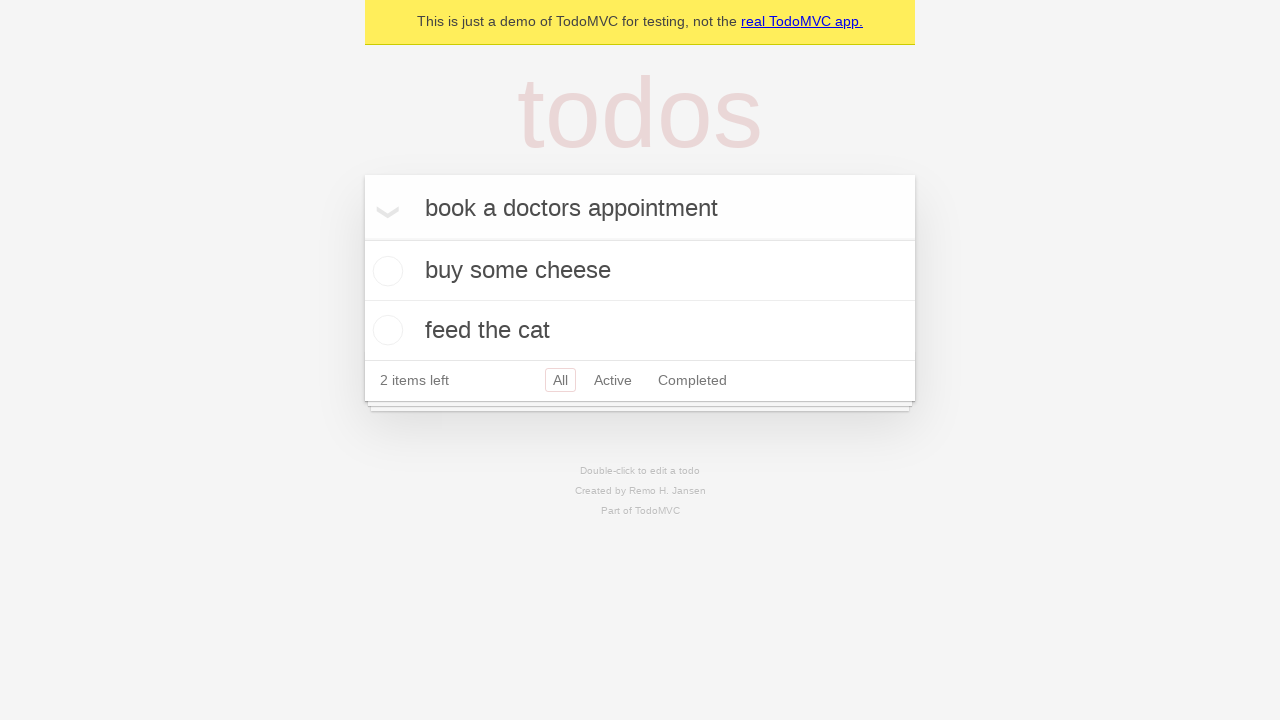

Pressed Enter to add third todo item on internal:attr=[placeholder="What needs to be done?"i]
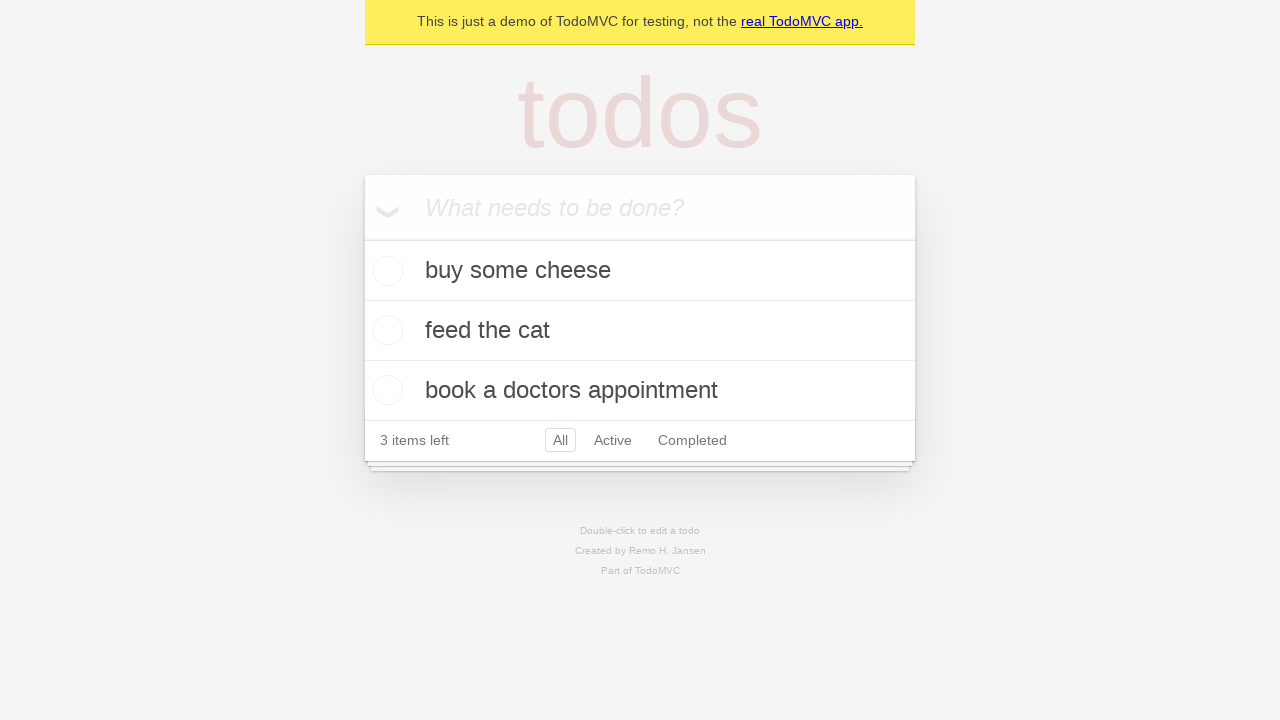

Checked first todo item to mark as completed at (385, 271) on .todo-list li .toggle >> nth=0
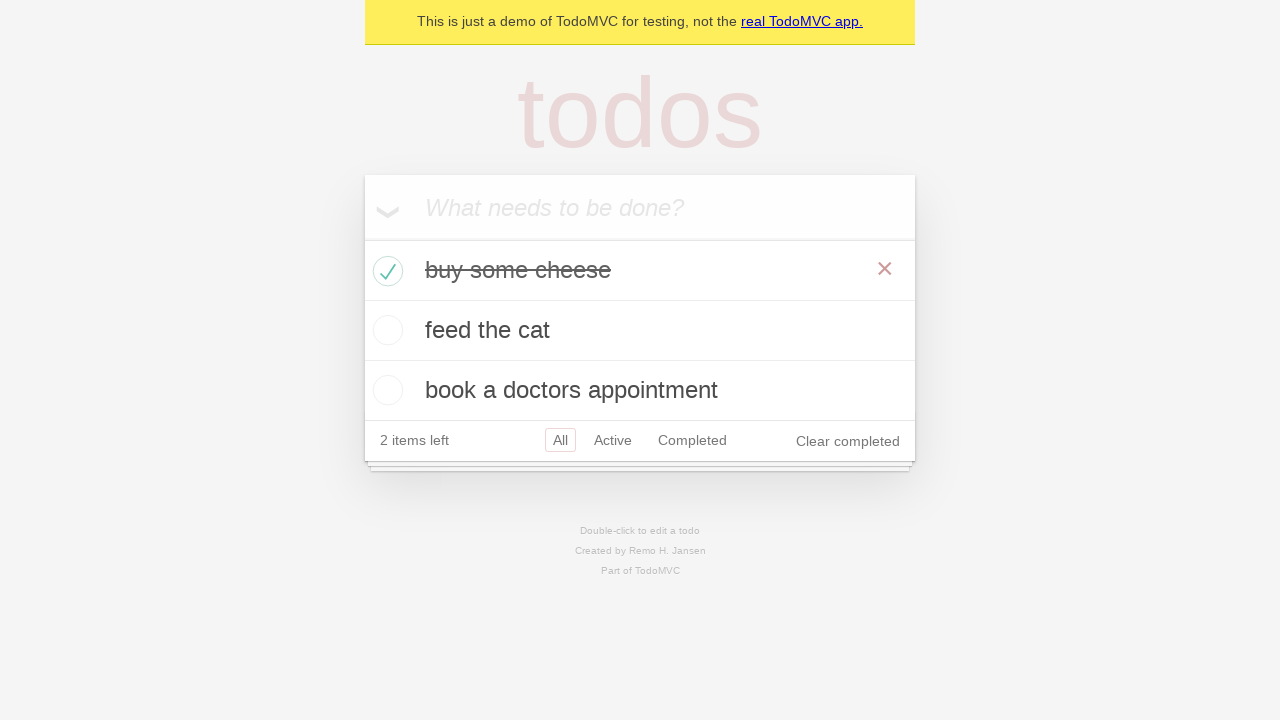

Clicked 'Clear completed' button to remove completed items at (848, 441) on internal:role=button[name="Clear completed"i]
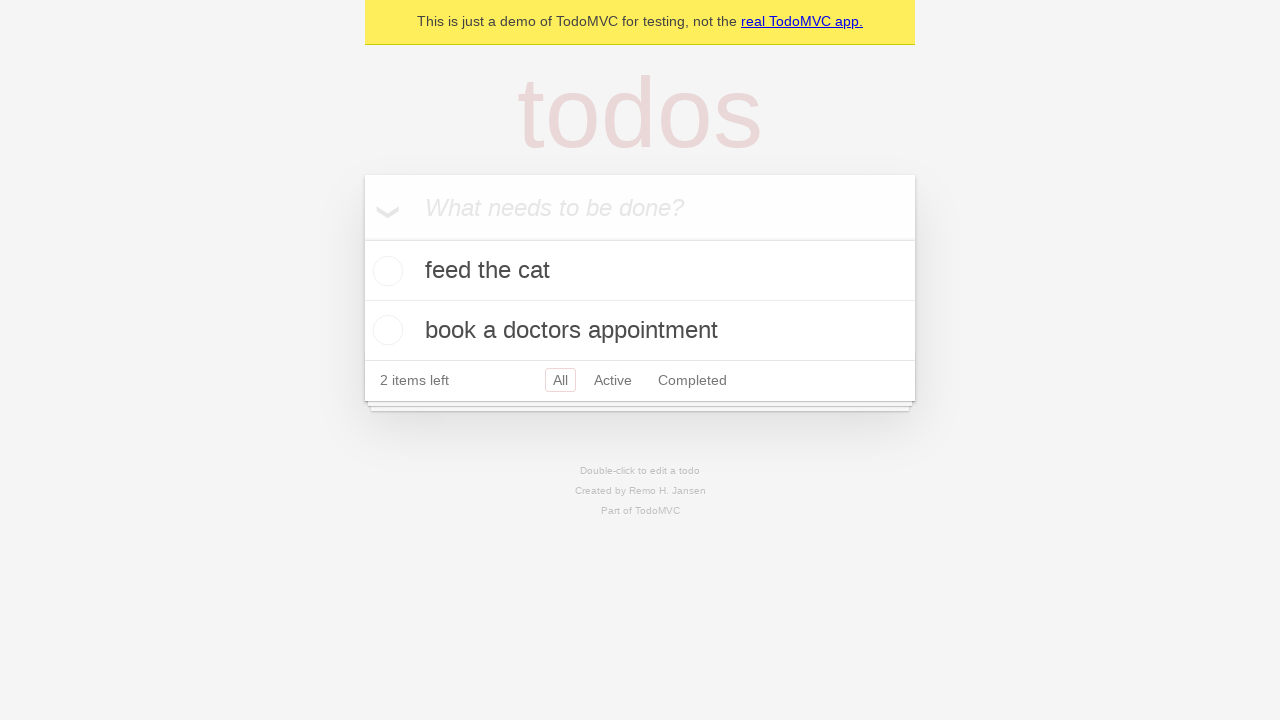

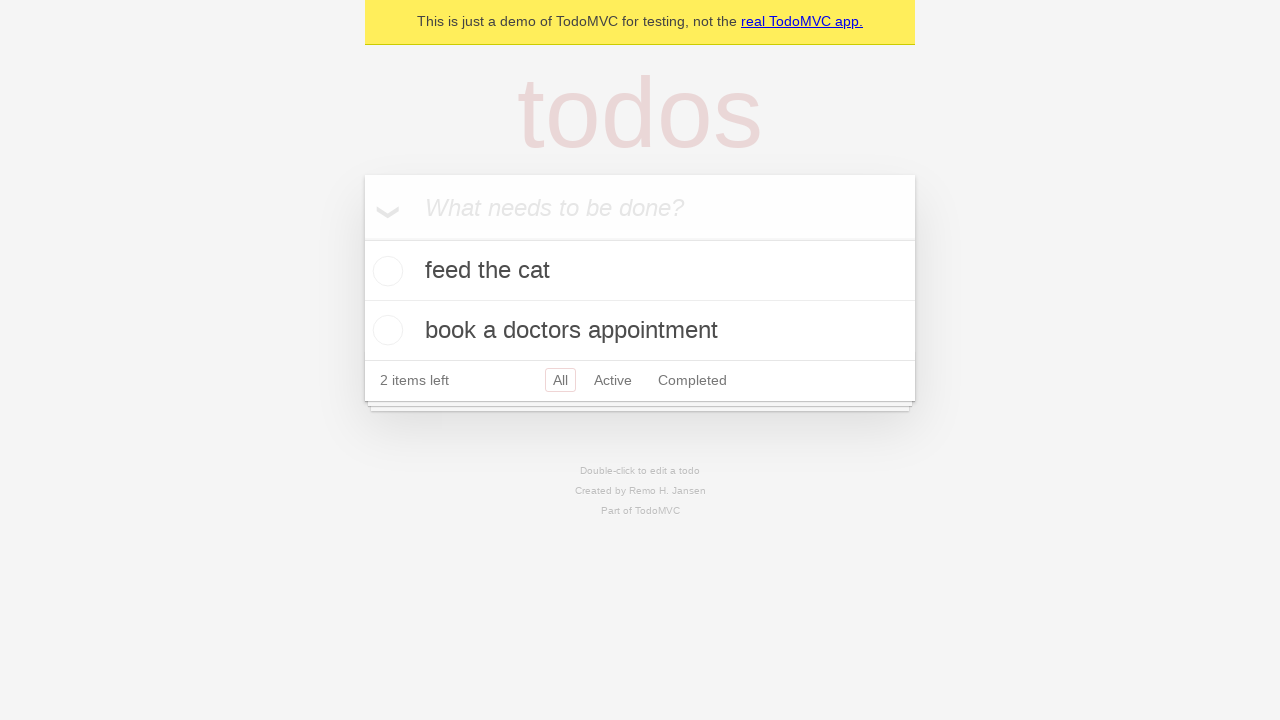